Tests clicking a JavaScript confirm dialog and dismissing it (clicking Cancel), then verifies the result message

Starting URL: https://the-internet.herokuapp.com/javascript_alerts

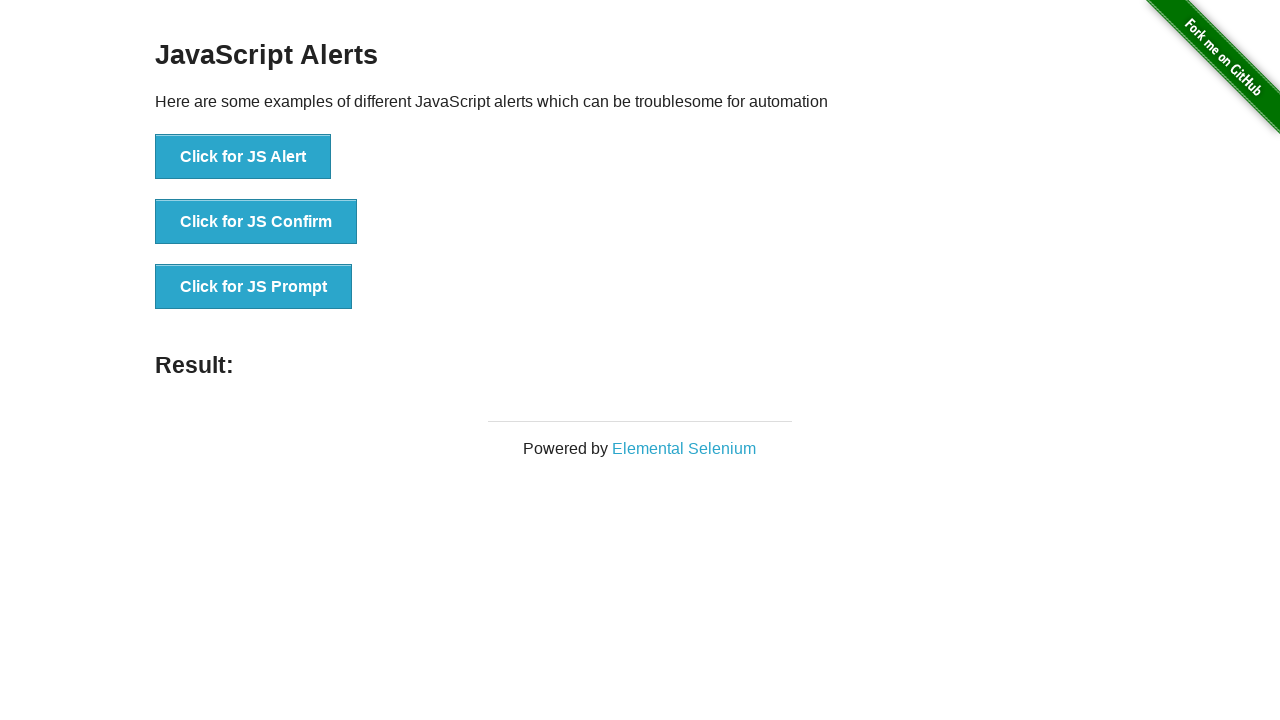

Set up dialog handler to dismiss confirm dialog
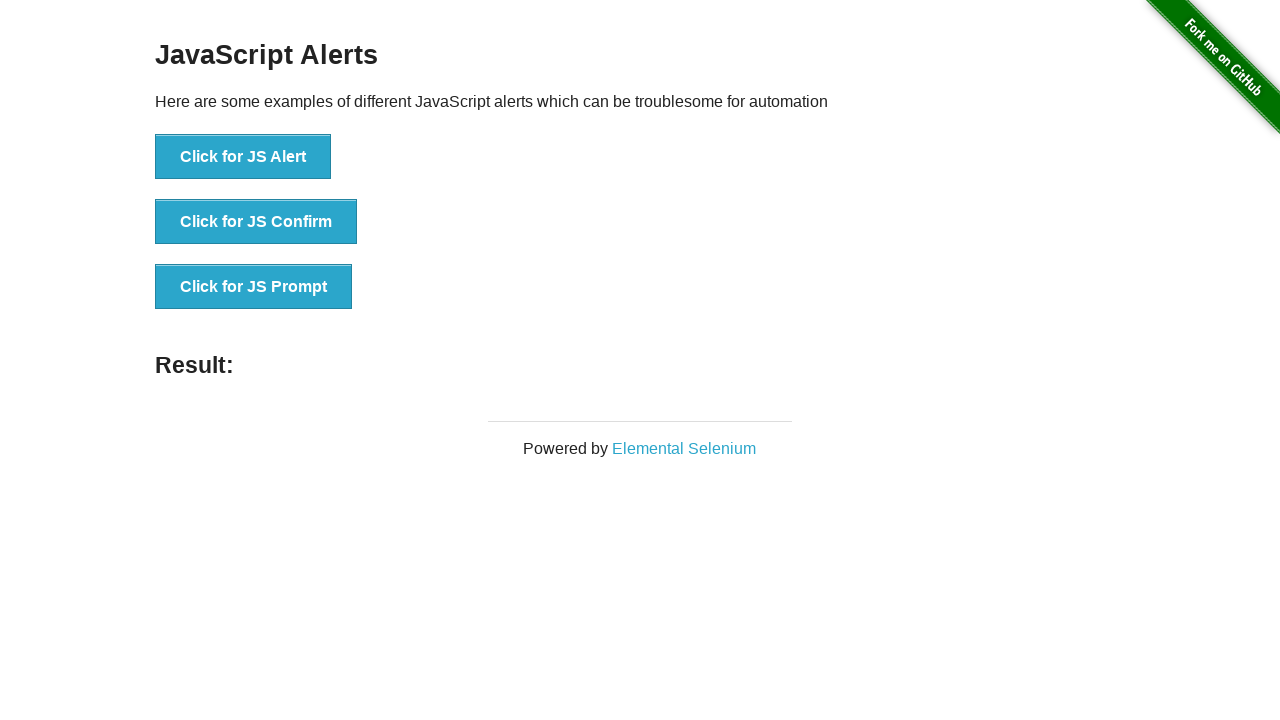

Clicked the JS Confirm button at (256, 222) on xpath=//button[.='Click for JS Confirm']
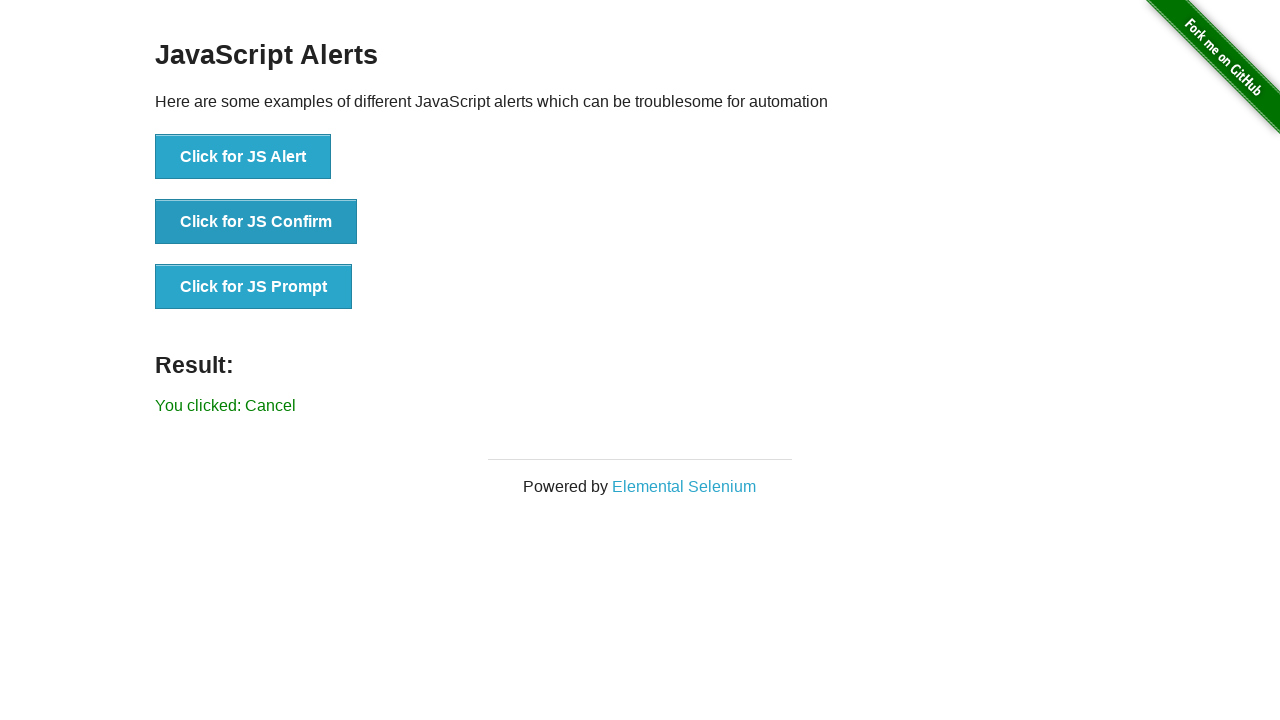

Result message appeared after dismissing confirm dialog
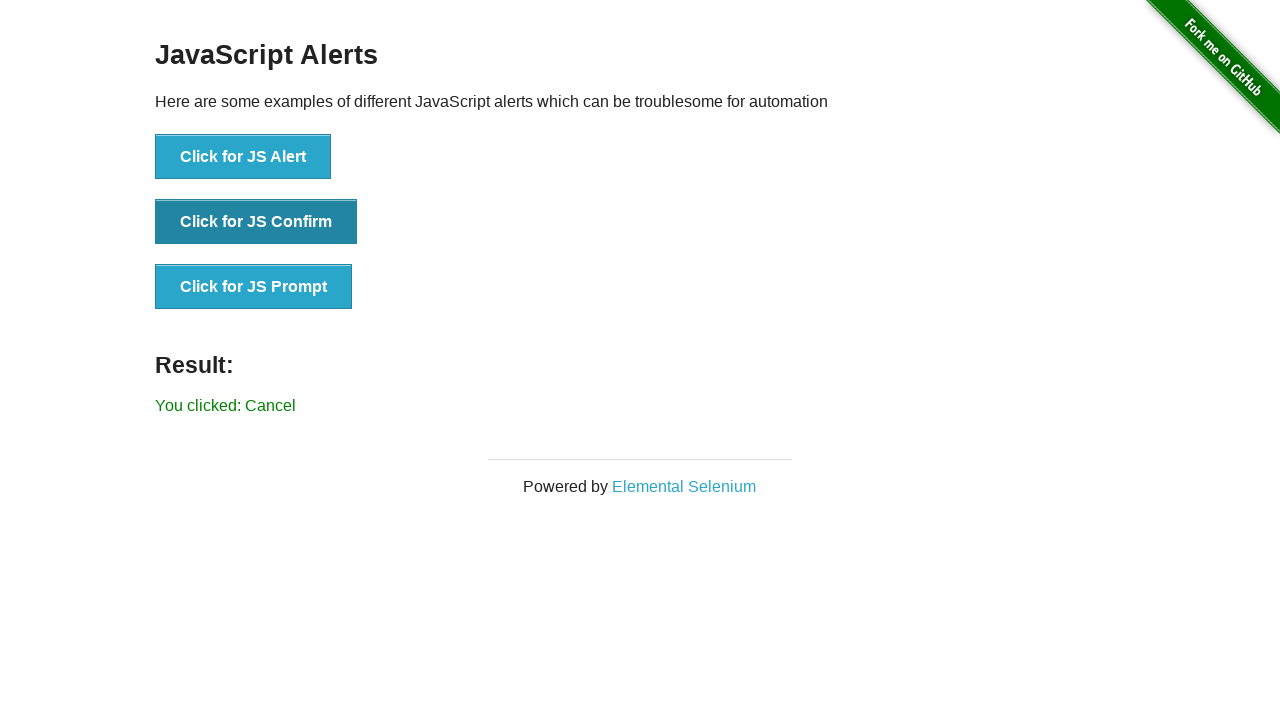

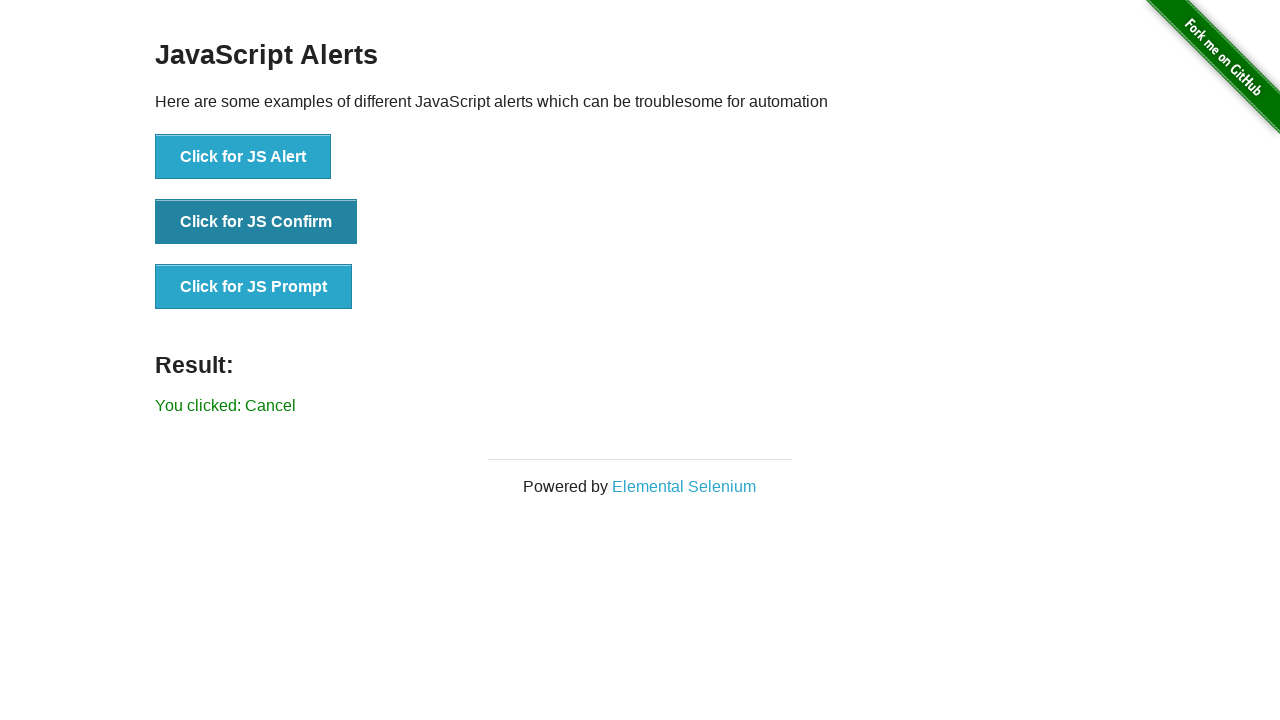